Tests JavaScript confirmation alert handling by clicking a button to trigger the alert, accepting it, and verifying the result message displays correctly on the page.

Starting URL: http://the-internet.herokuapp.com/javascript_alerts

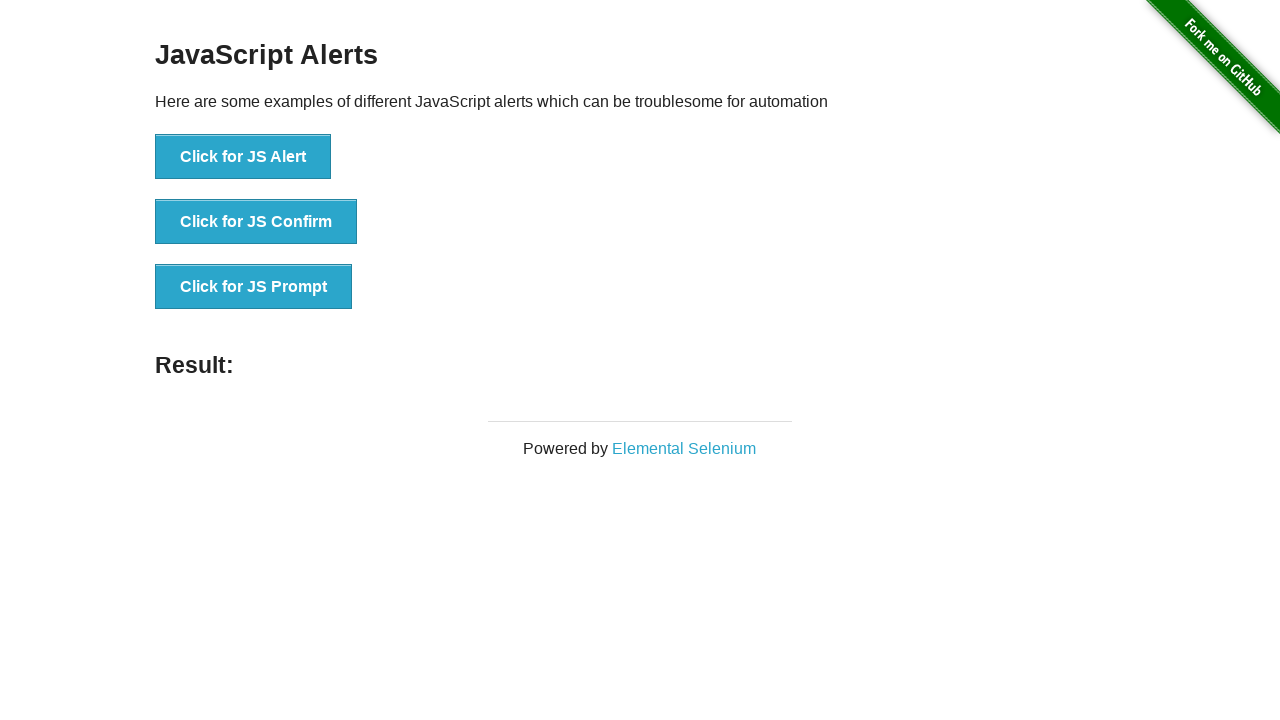

Set up dialog handler to accept confirmation alerts
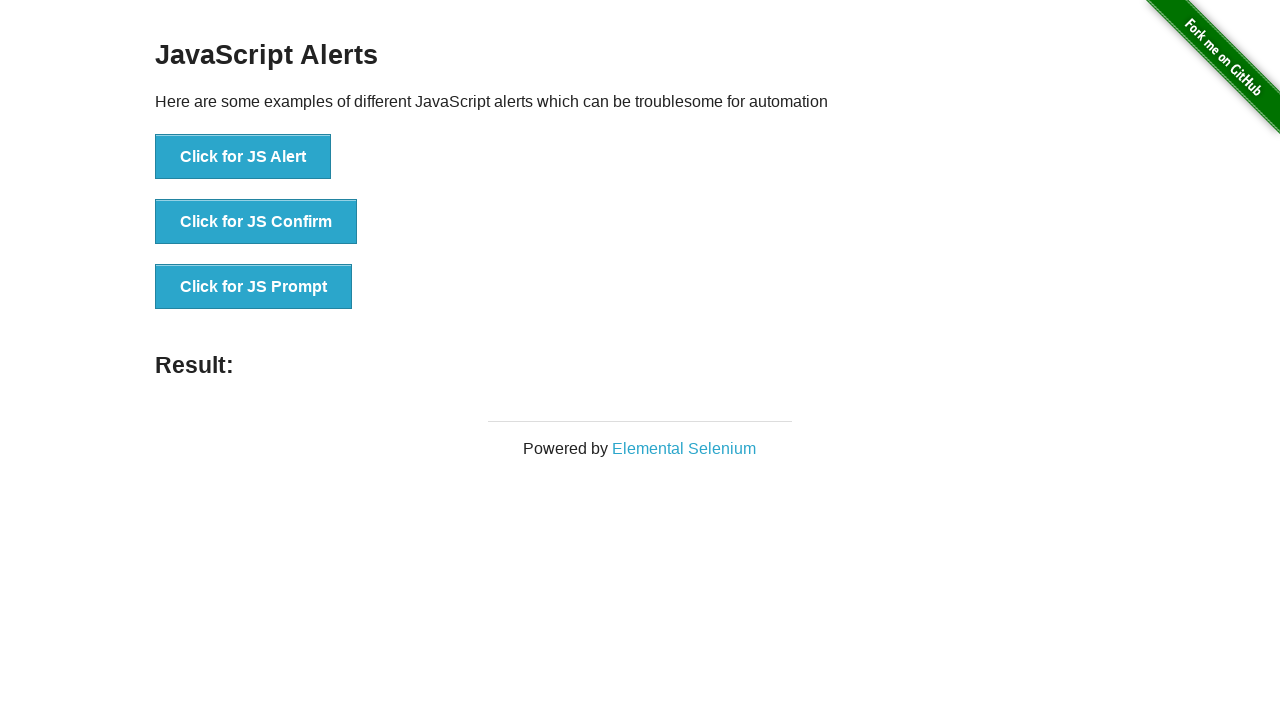

Clicked the second button to trigger JavaScript confirmation alert at (256, 222) on button >> nth=1
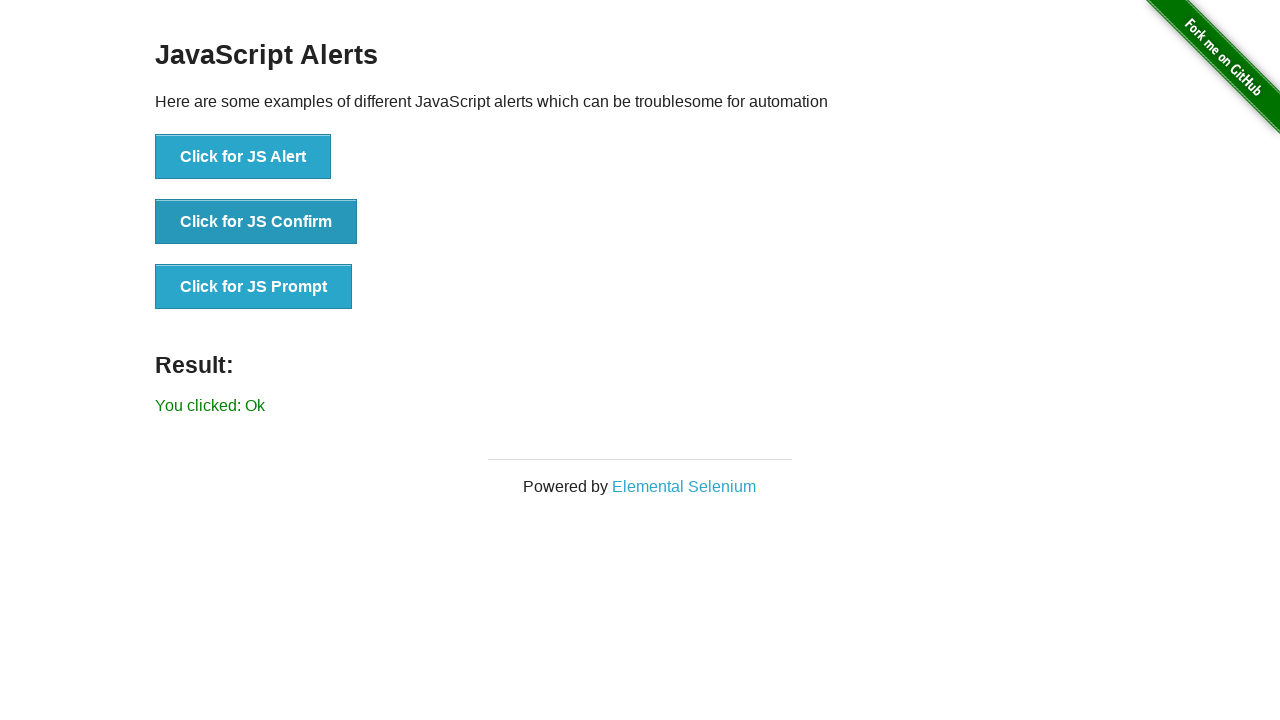

Result message element loaded after accepting confirmation alert
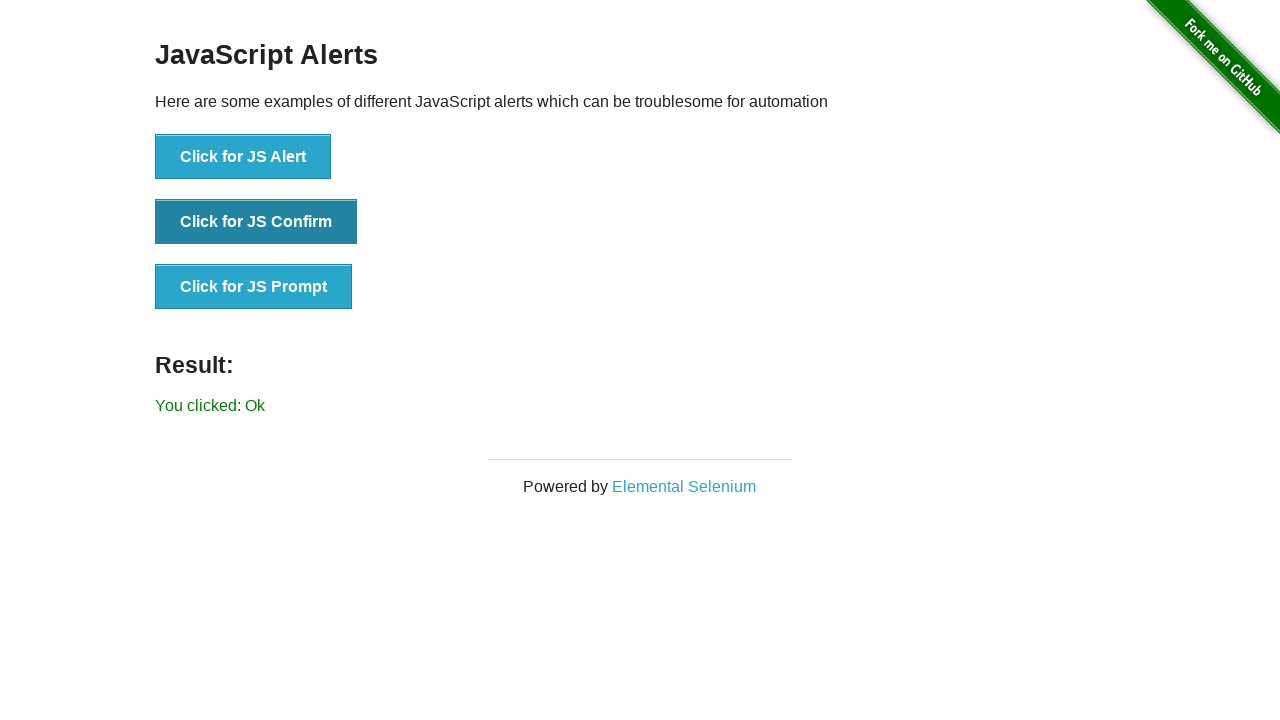

Retrieved result text from element
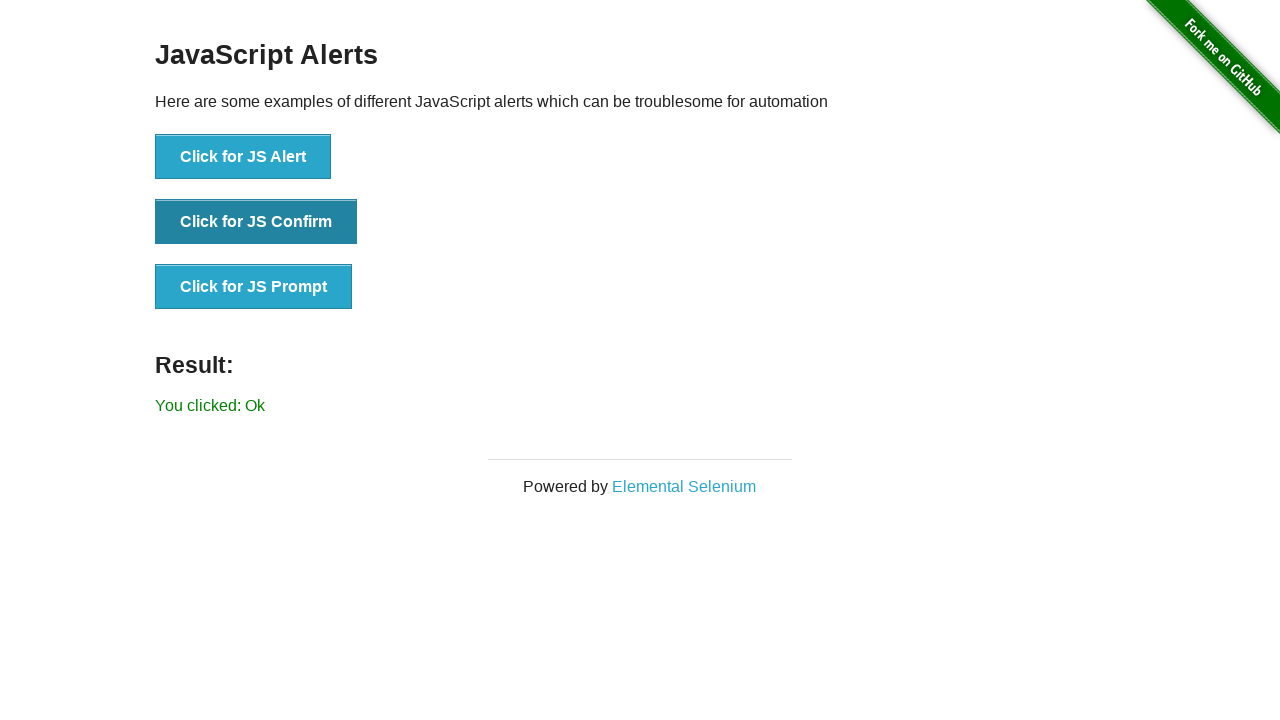

Verified result text matches expected value 'You clicked: Ok'
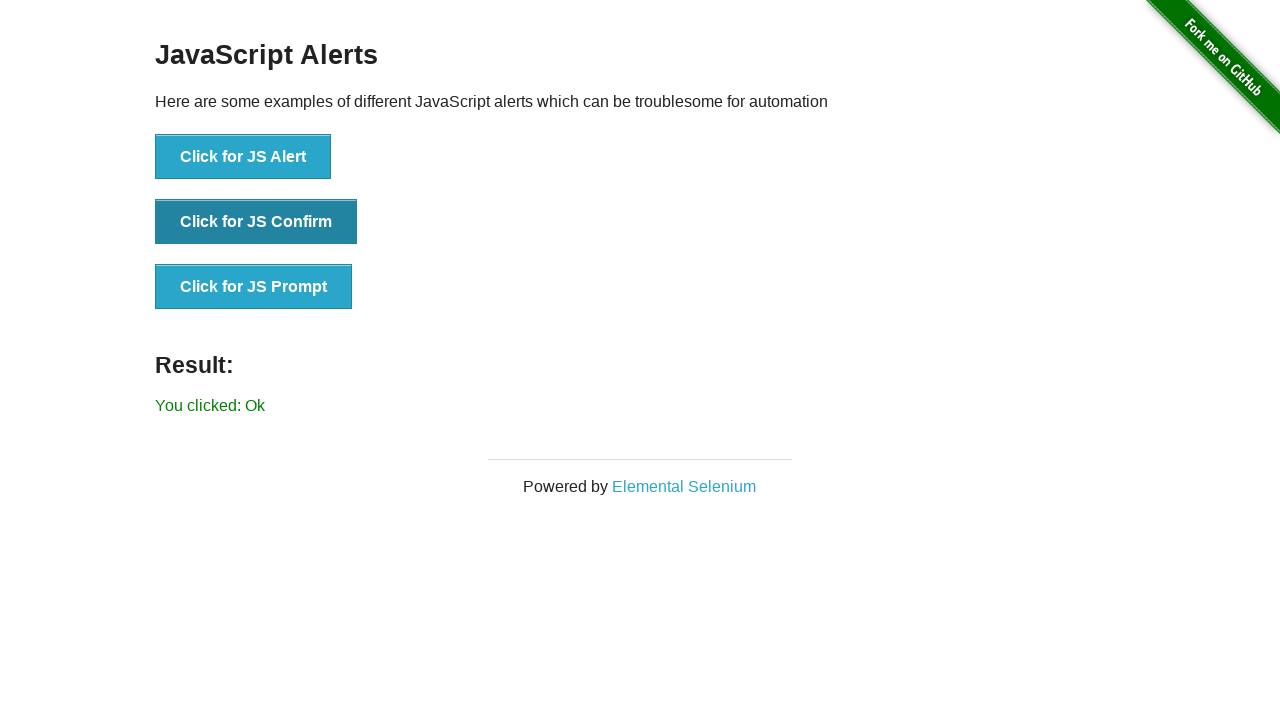

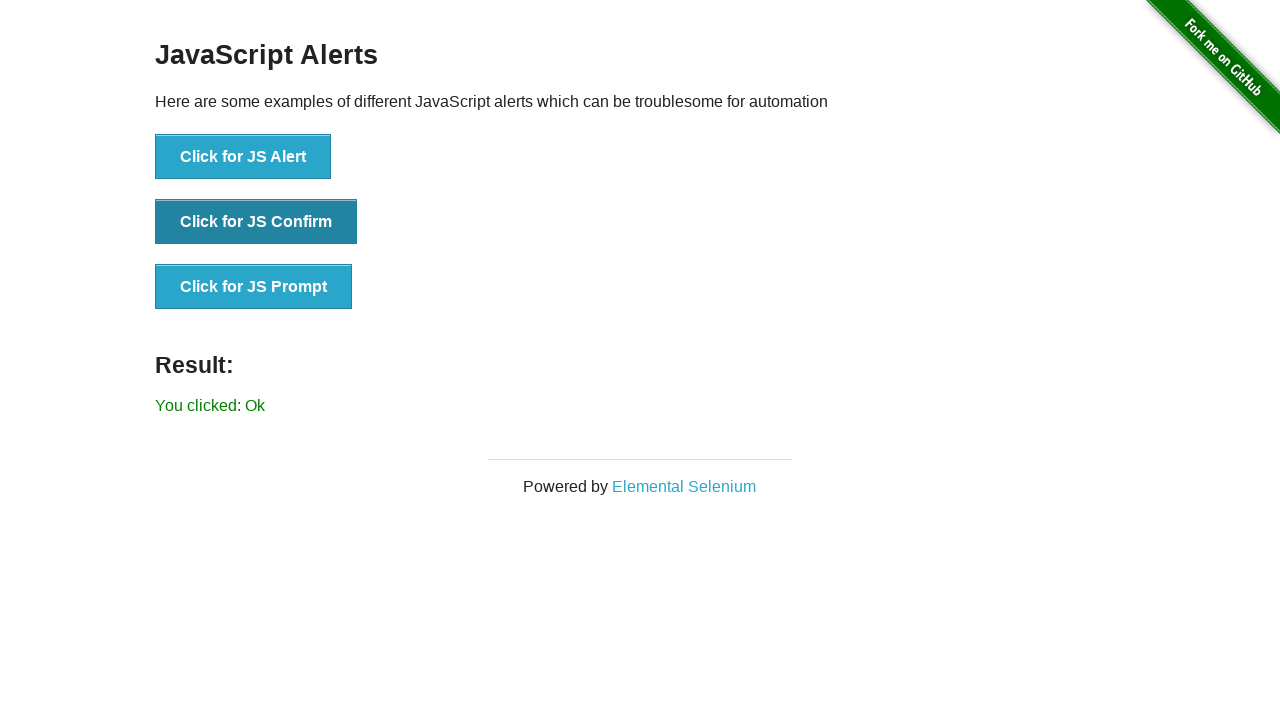